Tests a student registration form by filling in first name, last name, selecting gender, entering mobile number, and submitting the form, then verifying the success modal appears.

Starting URL: https://demoqa.com/automation-practice-form

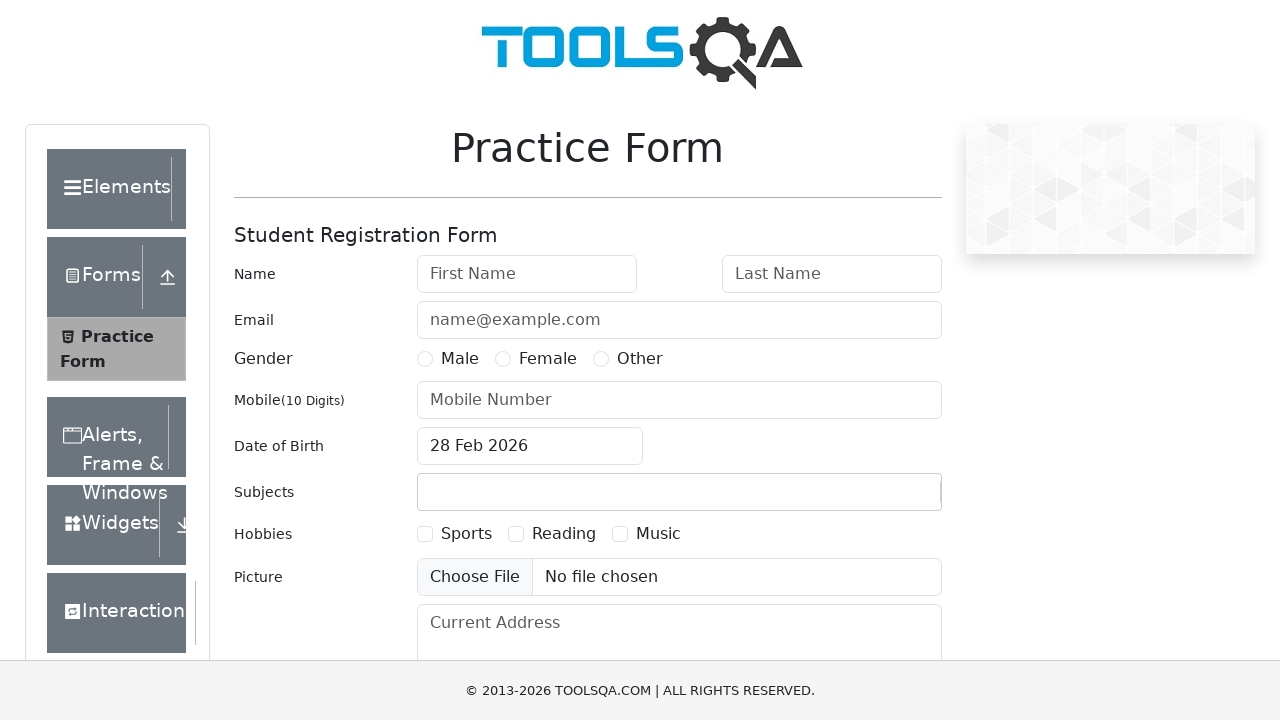

First name field is visible
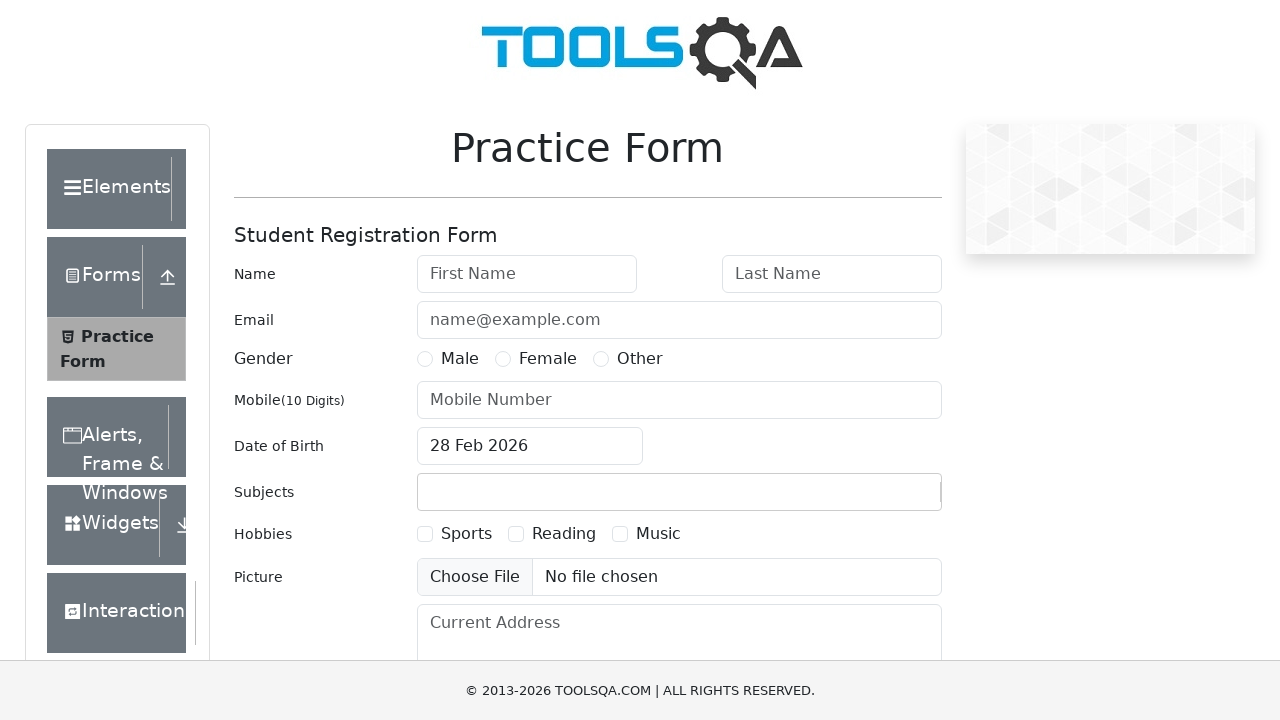

Filled first name field with 'Michael' on #firstName
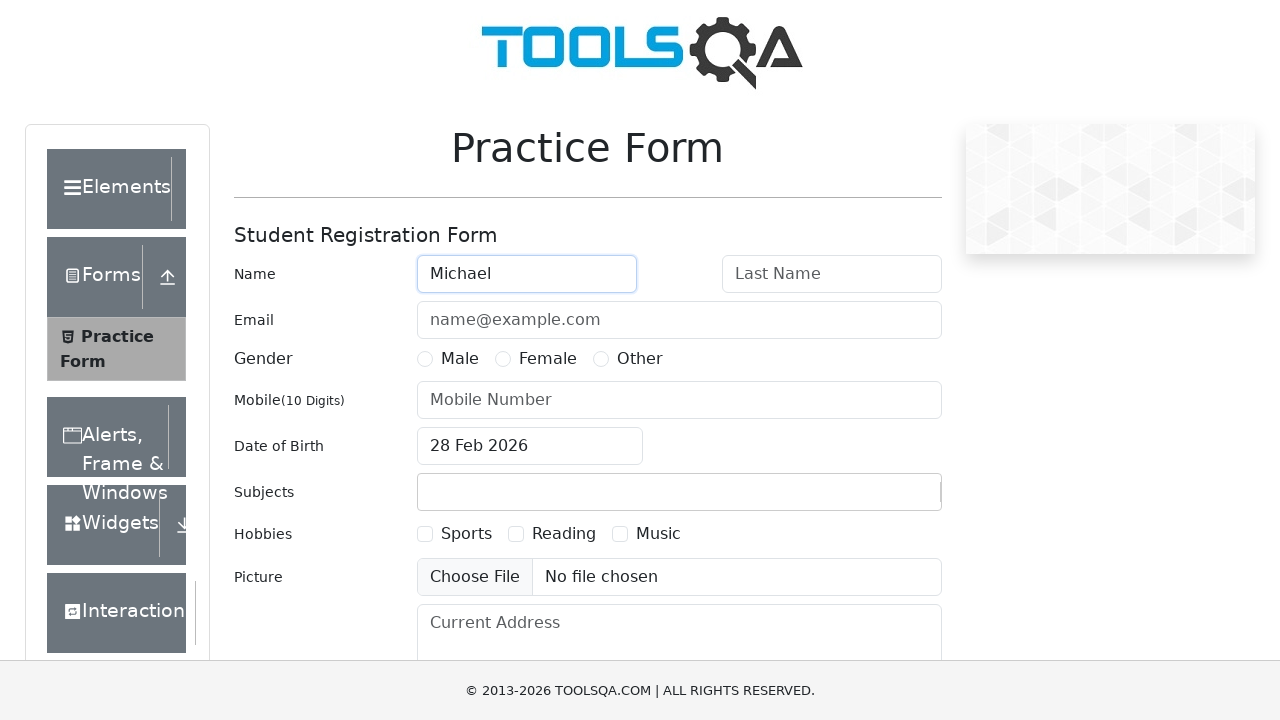

Filled last name field with 'Johnson' on #lastName
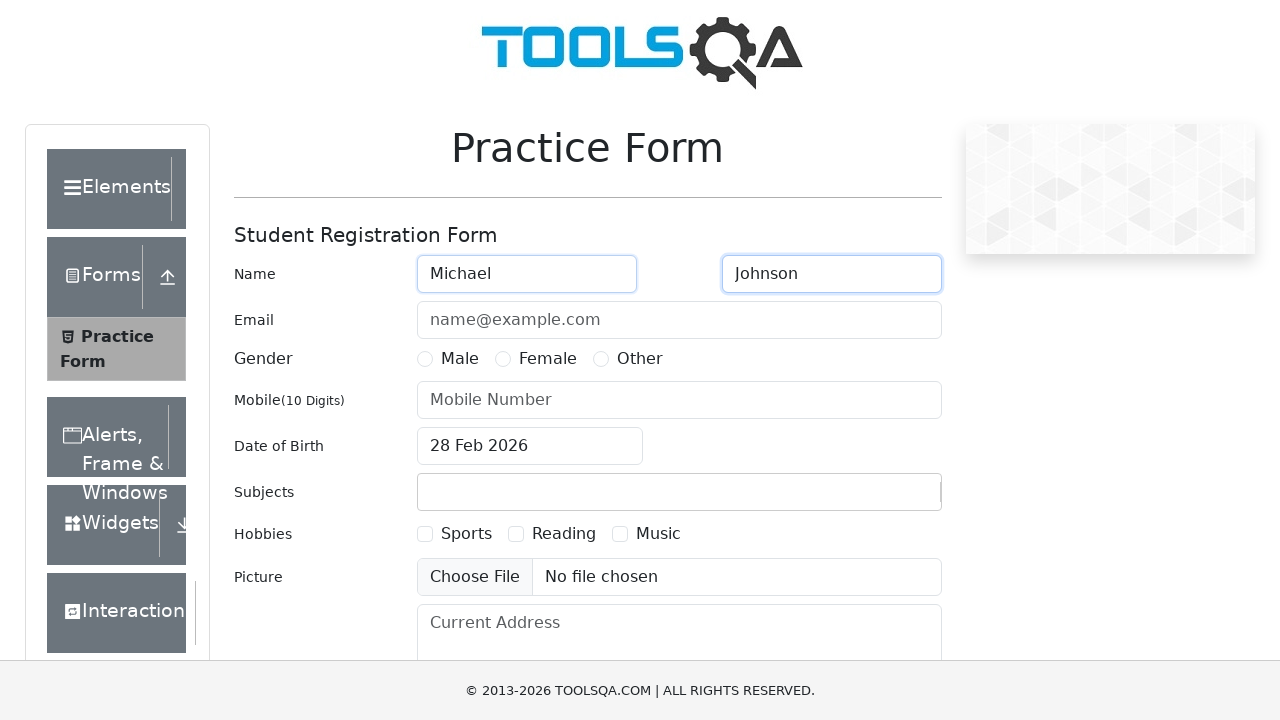

Selected Male gender option at (460, 359) on xpath=//*[@id='genterWrapper']/div[2]/div[1]/label
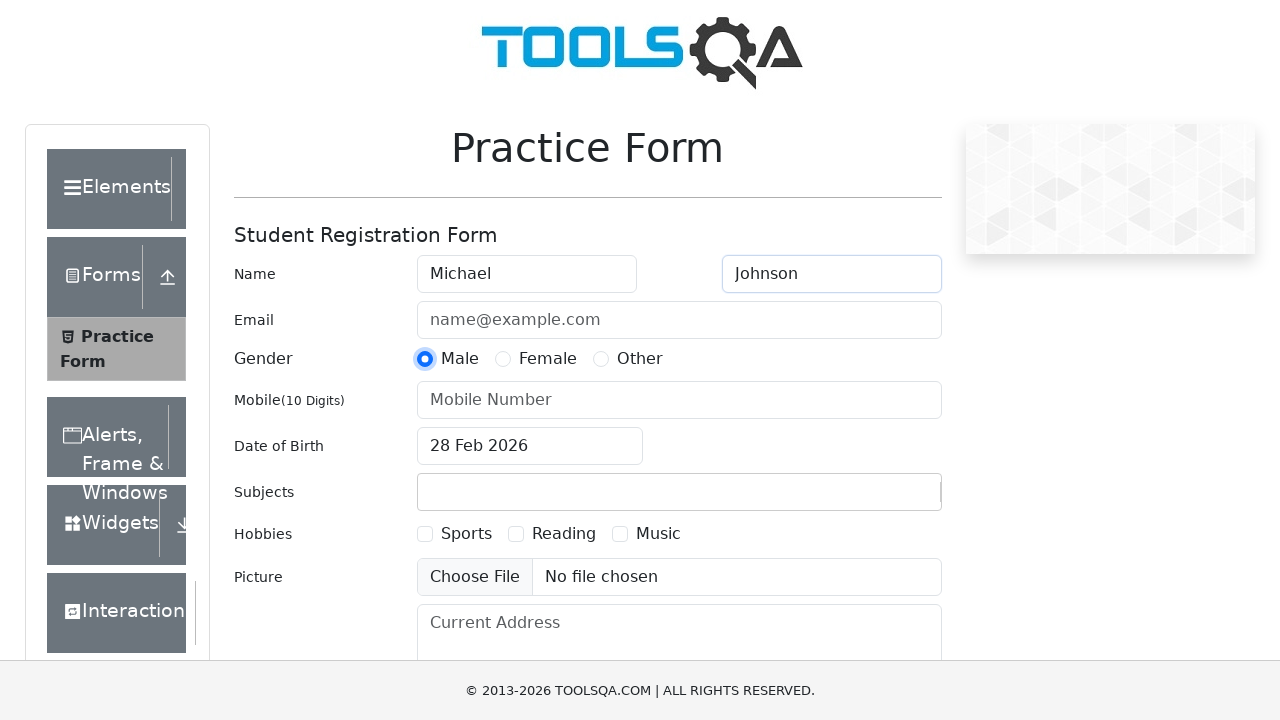

Filled mobile number field with '5551234567' on #userNumber
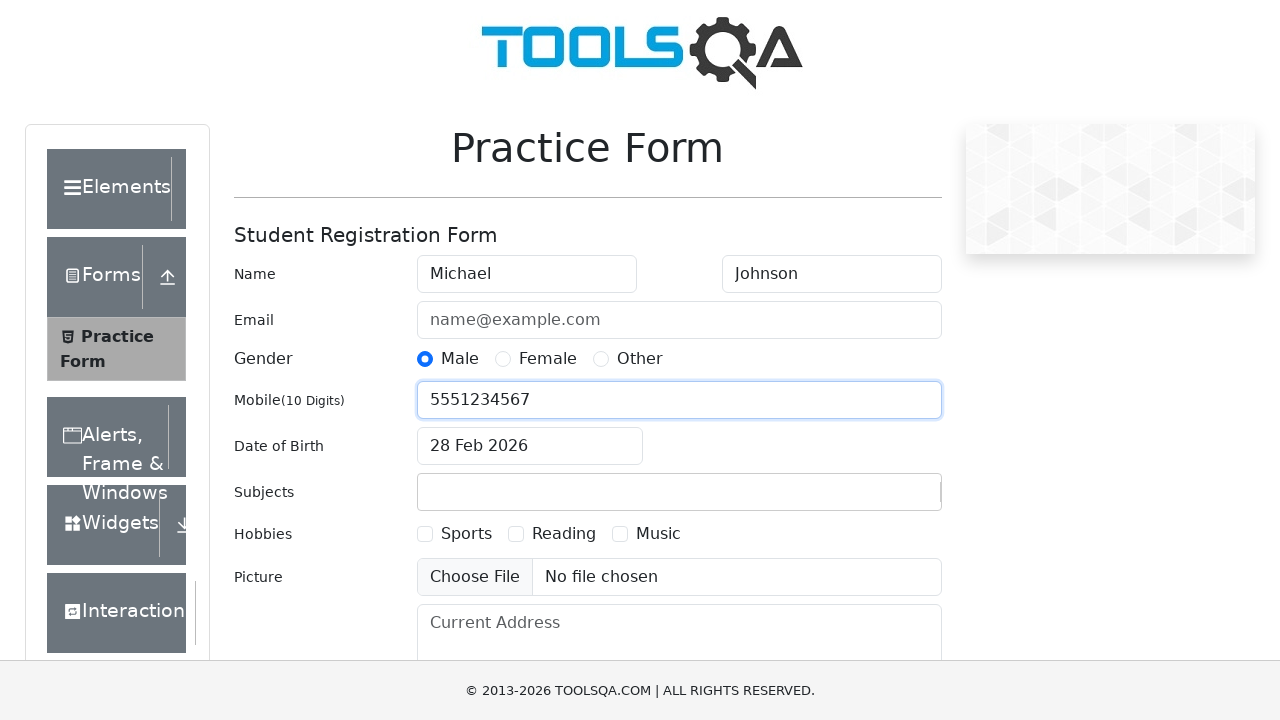

Clicked submit button to register student at (885, 499) on #submit
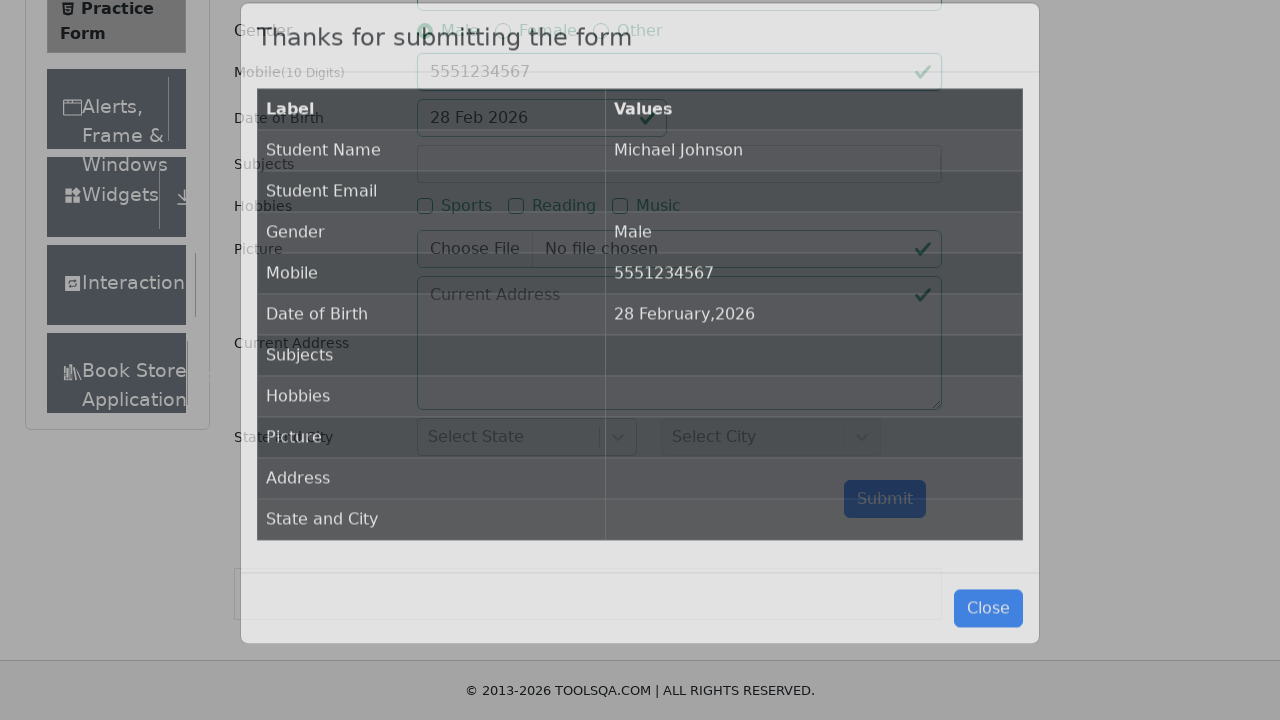

Success modal appeared confirming registration
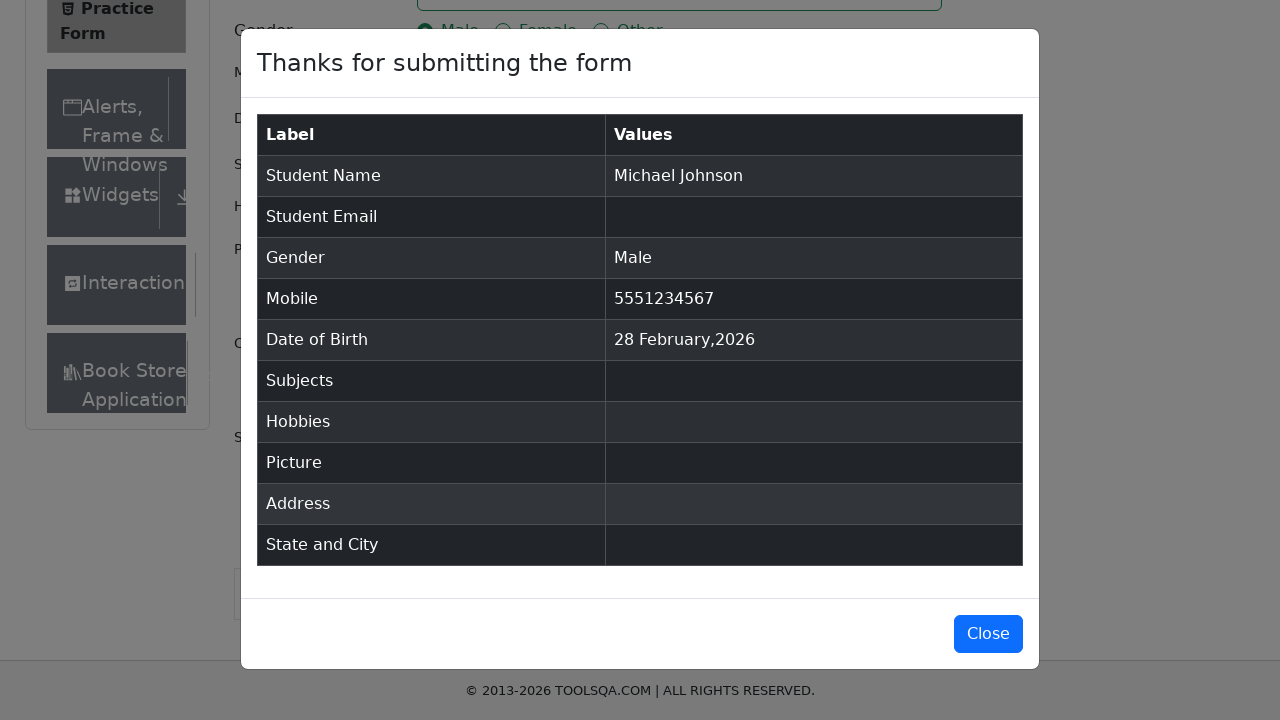

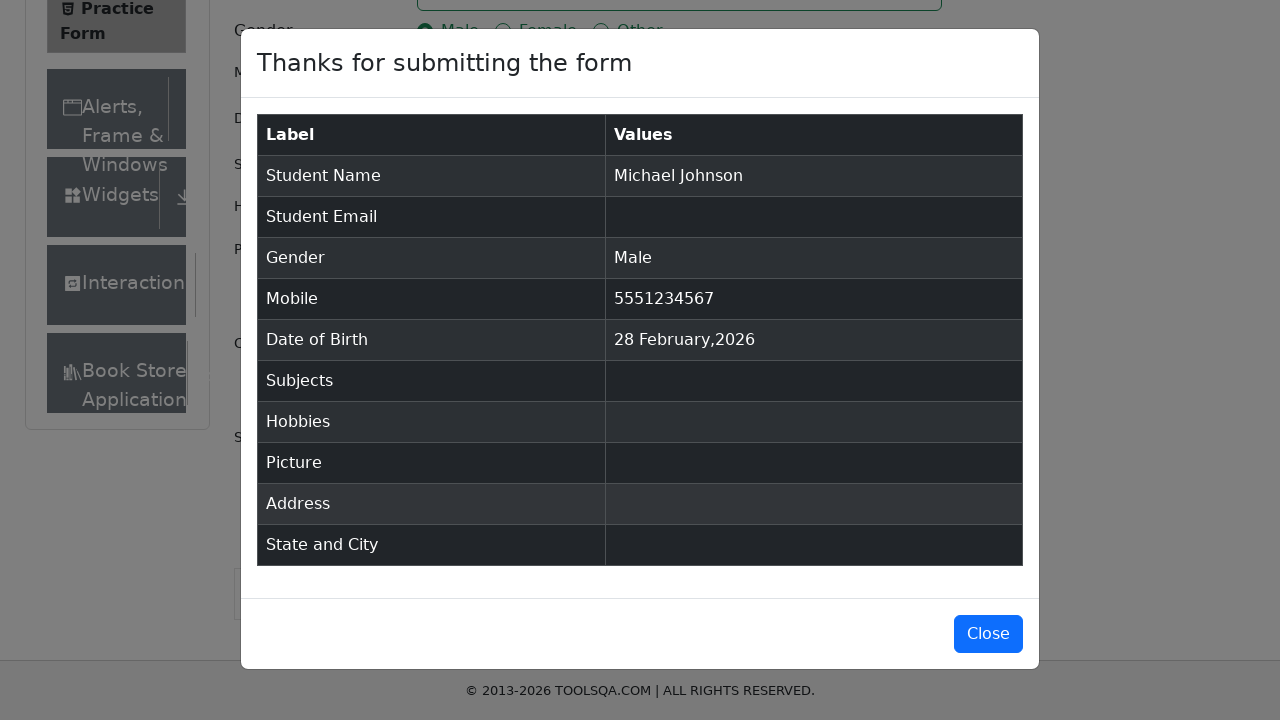